Tests navigation by clicking on the "Python" link on the GeeksforGeeks homepage

Starting URL: https://www.geeksforgeeks.org/

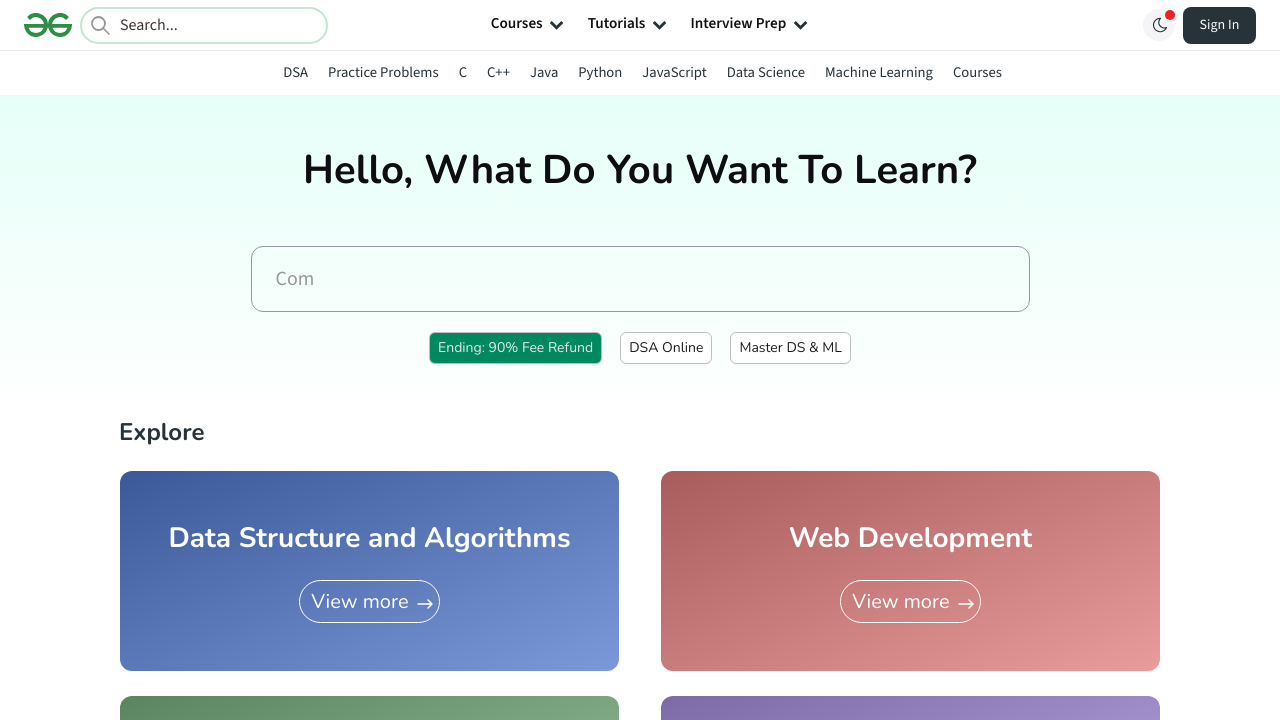

Clicked on the 'Python' link on the GeeksforGeeks homepage at (600, 72) on text=Python
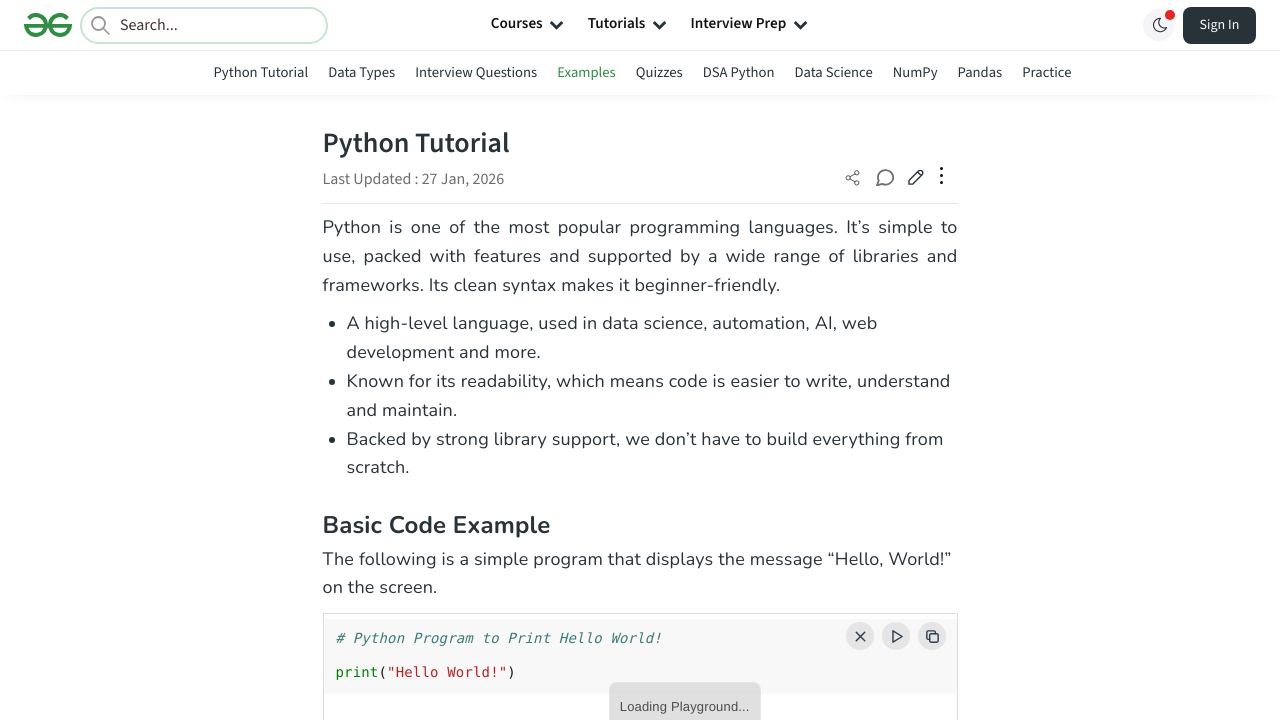

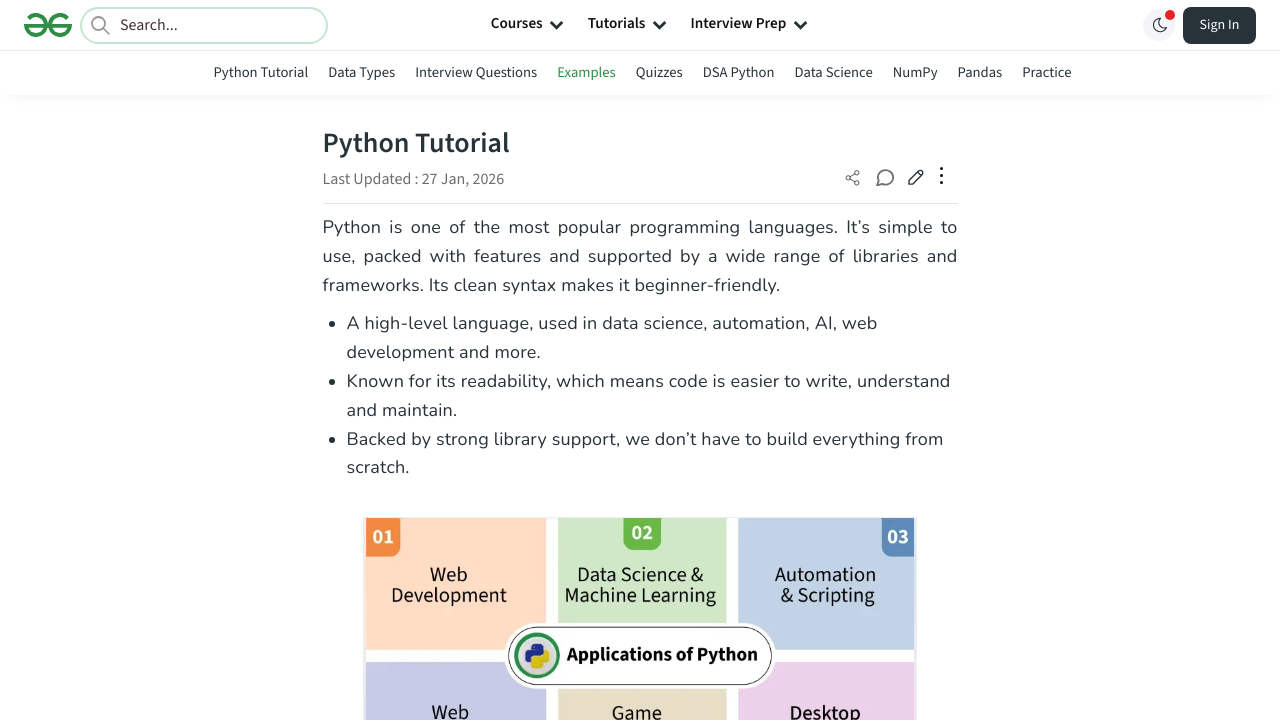